Tests dropdown list manipulation using different selection methods

Starting URL: https://the-internet.herokuapp.com/dropdown

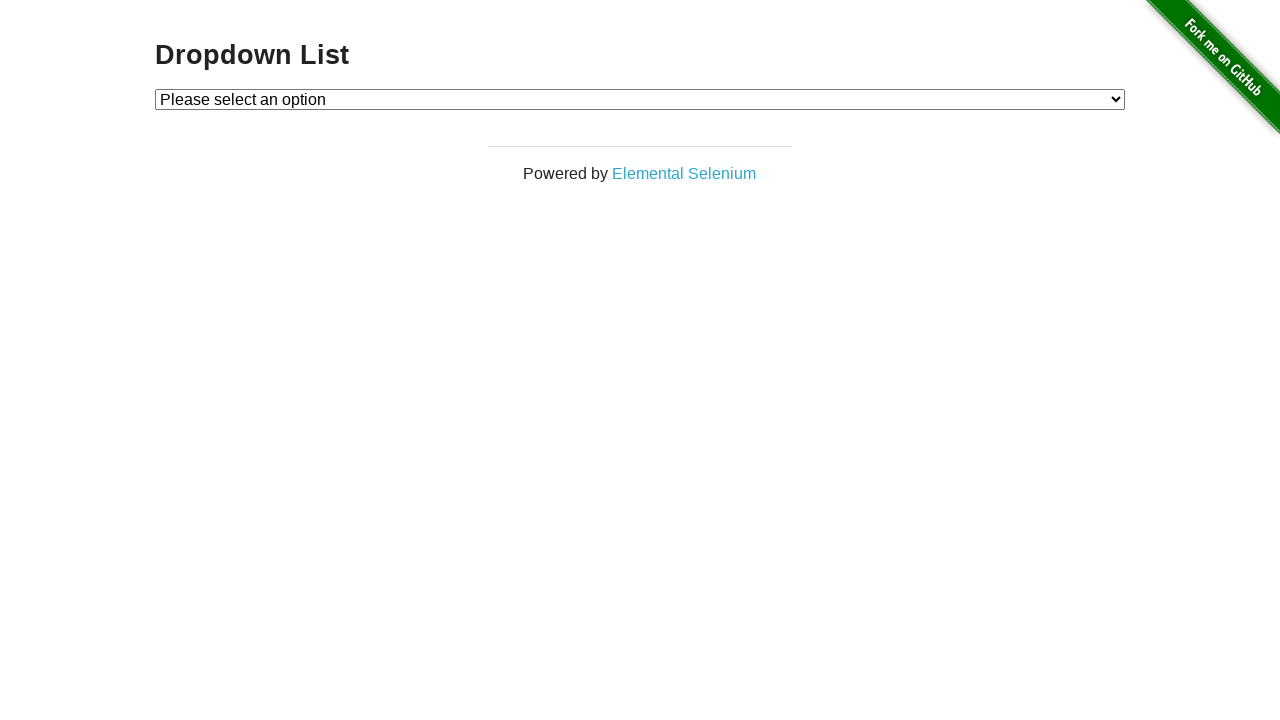

Navigated to dropdown list page
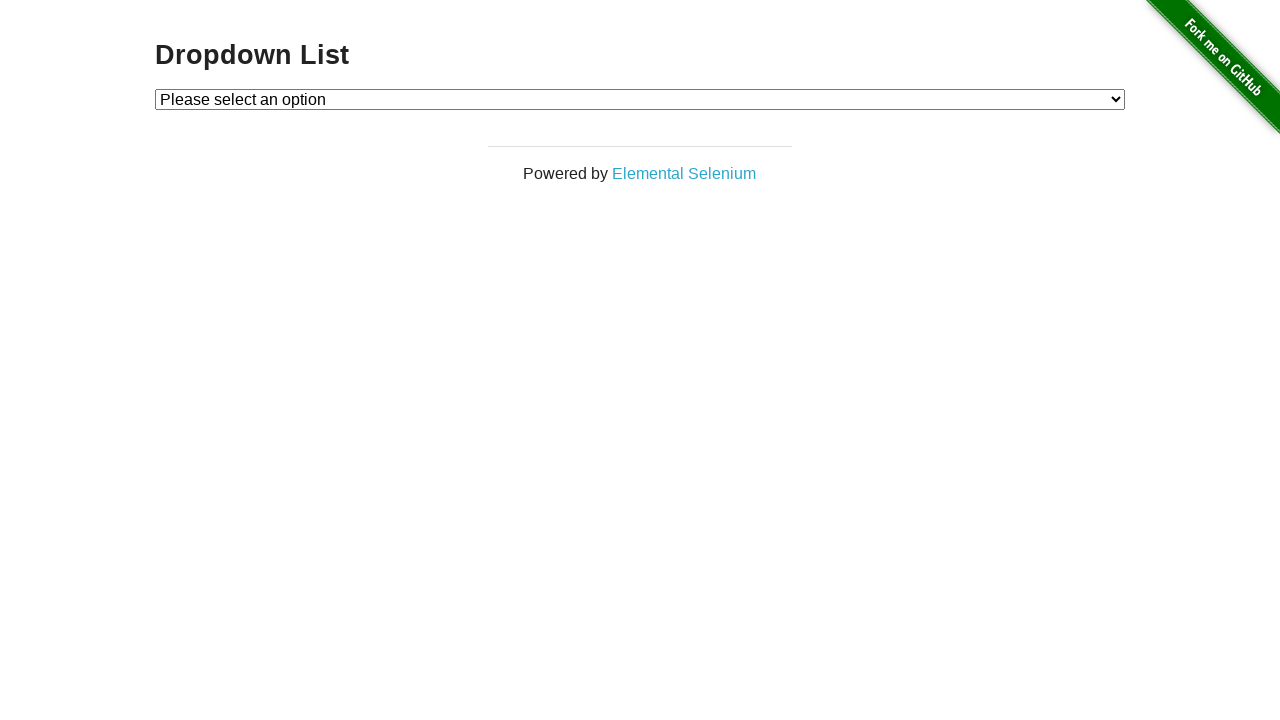

Selected dropdown option by index 1 on #dropdown
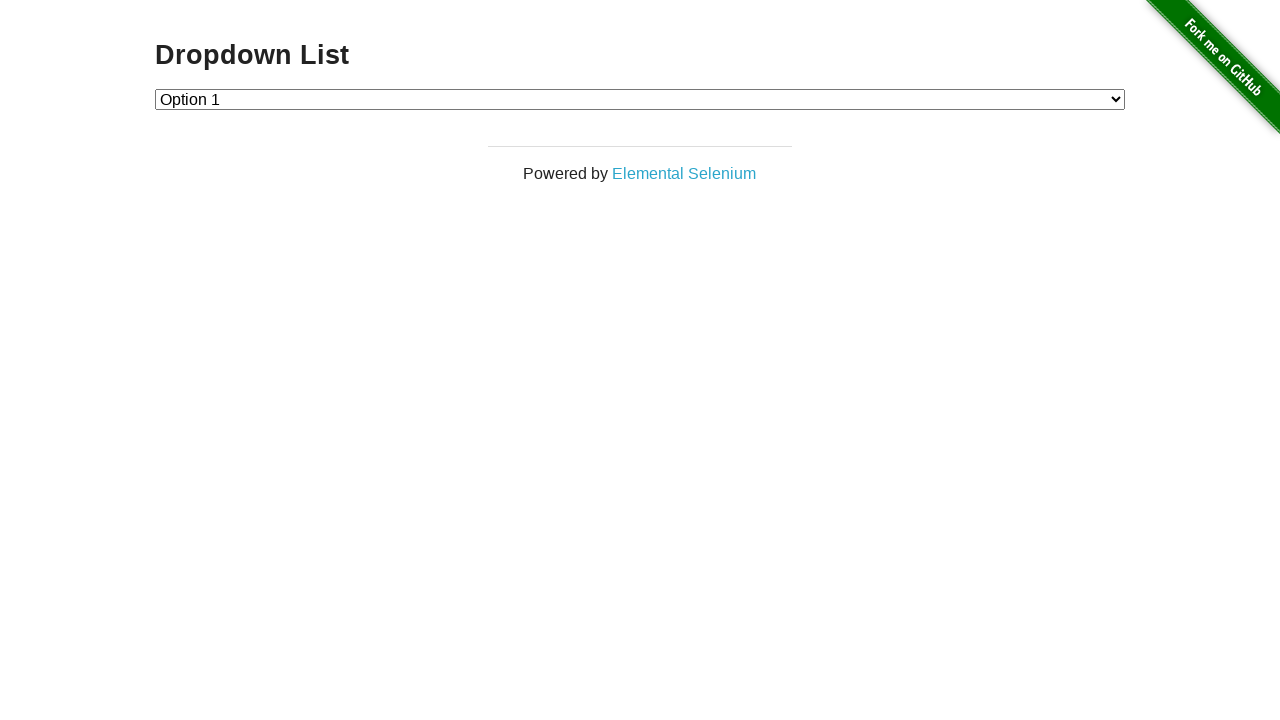

Selected dropdown option by label 'Option 2' on #dropdown
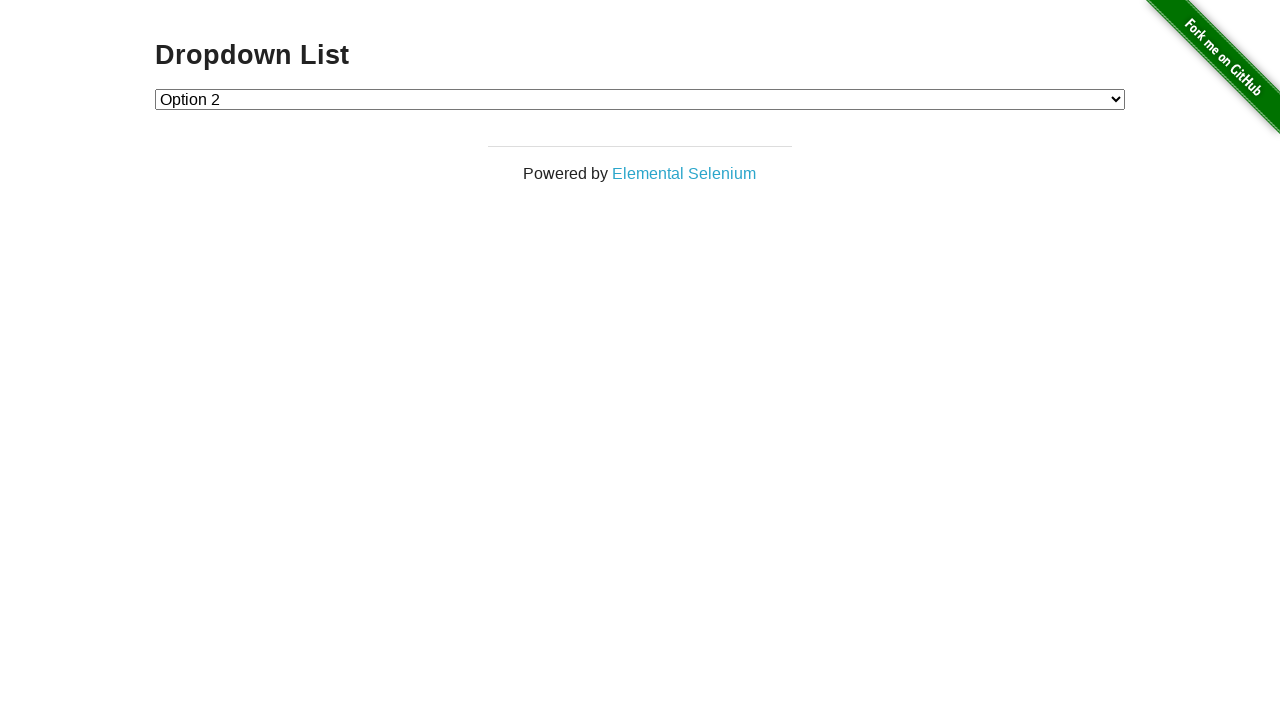

Selected dropdown option by label 'Option 1' on #dropdown
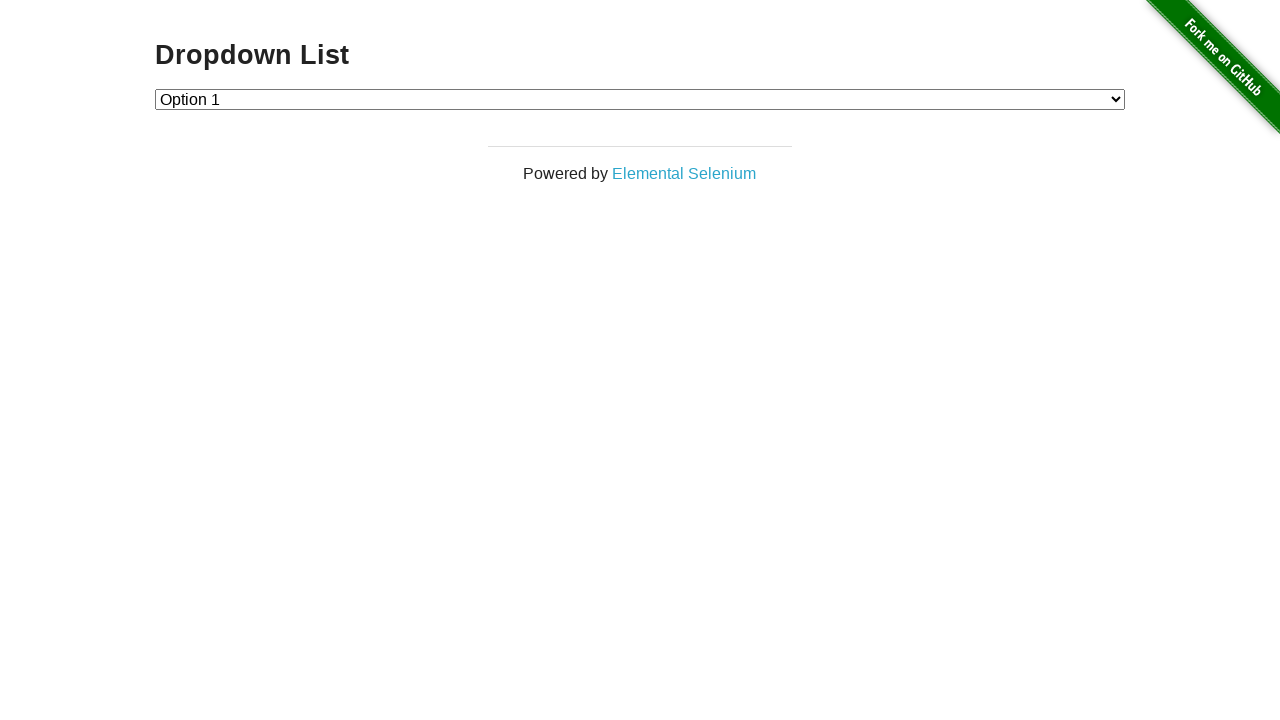

Selected dropdown option by value '2' on #dropdown
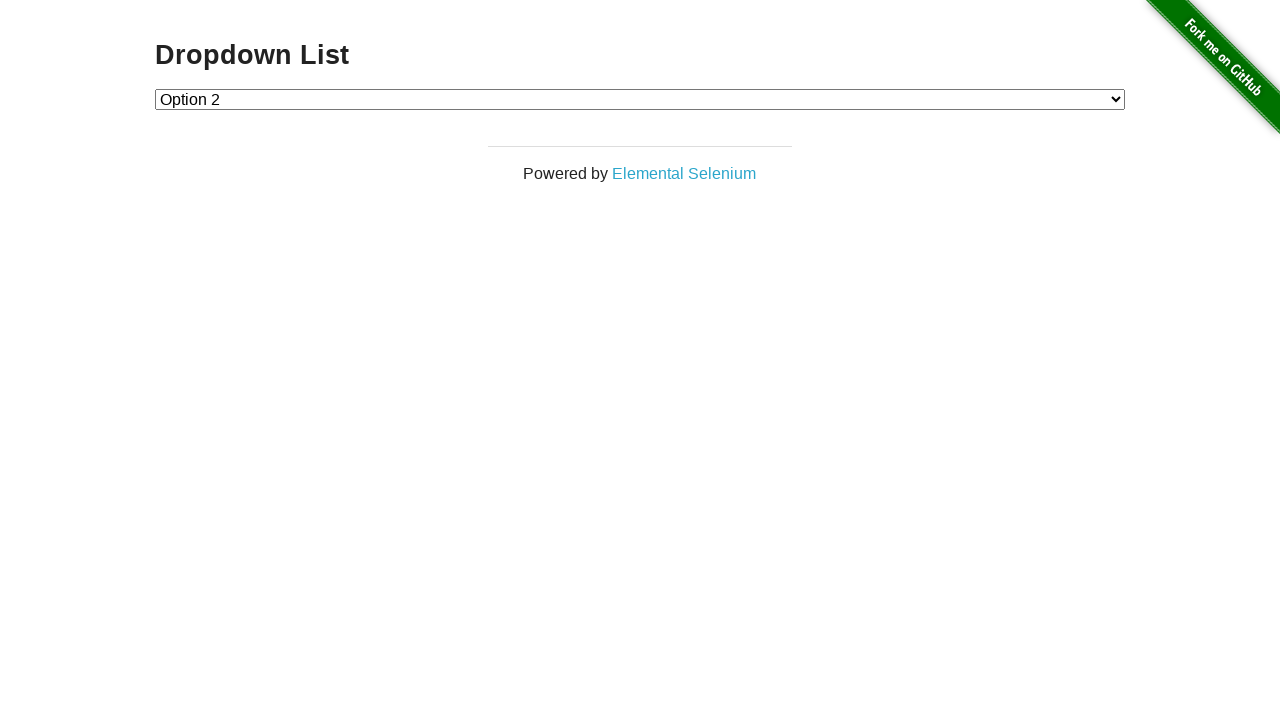

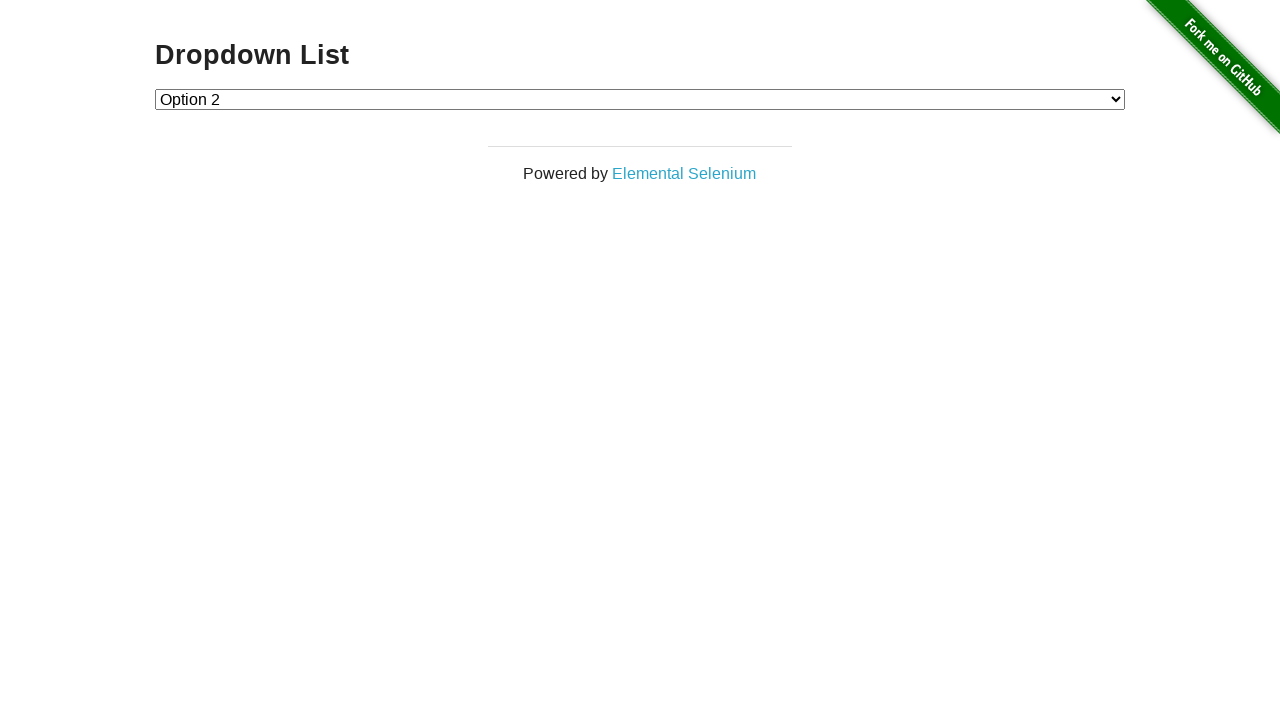